Tests iframe interaction by switching to an embedded subscription form iframe, filling name and email fields, and hovering over the subscribe button

Starting URL: http://www.dwuser.com/education/content/the-magical-iframe-tag-an-introduction/

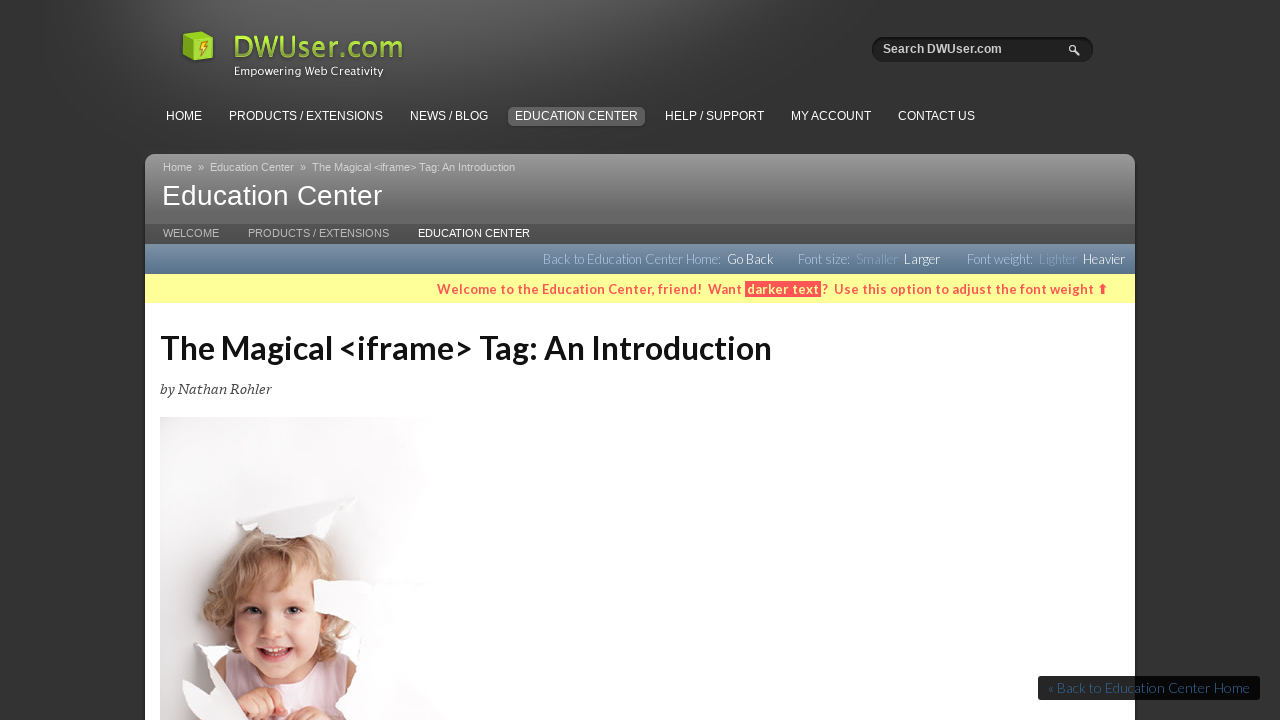

Located subscription form iframe
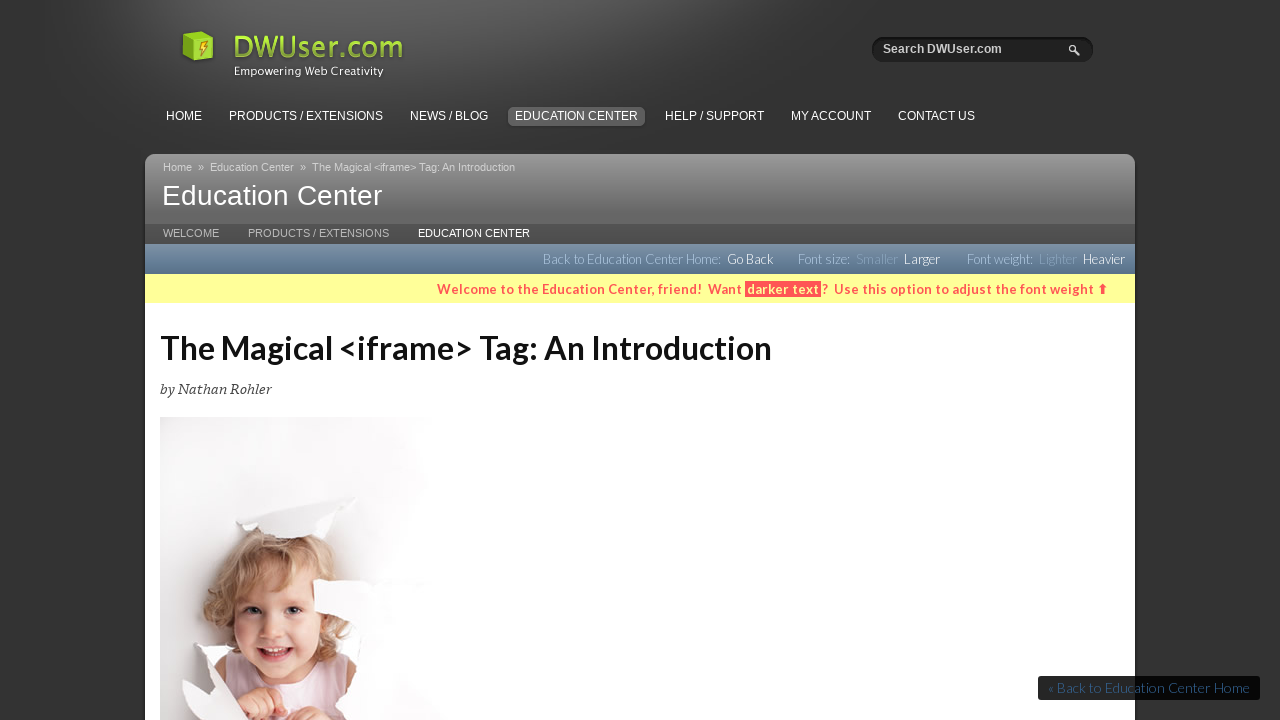

Clicked name field in iframe to ensure visibility at (639, 360) on xpath=//div[@id='subscribeBox']//iframe >> internal:control=enter-frame >> #name
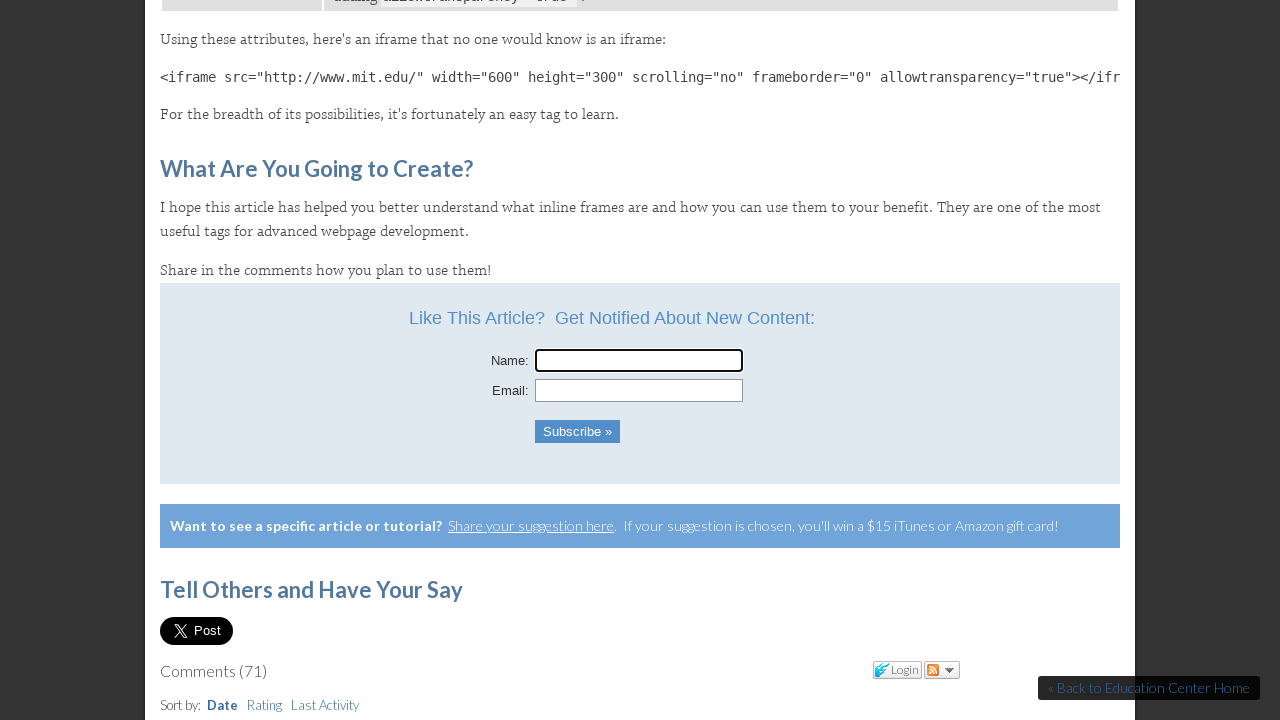

Filled name field with 'John Smith' on xpath=//div[@id='subscribeBox']//iframe >> internal:control=enter-frame >> #name
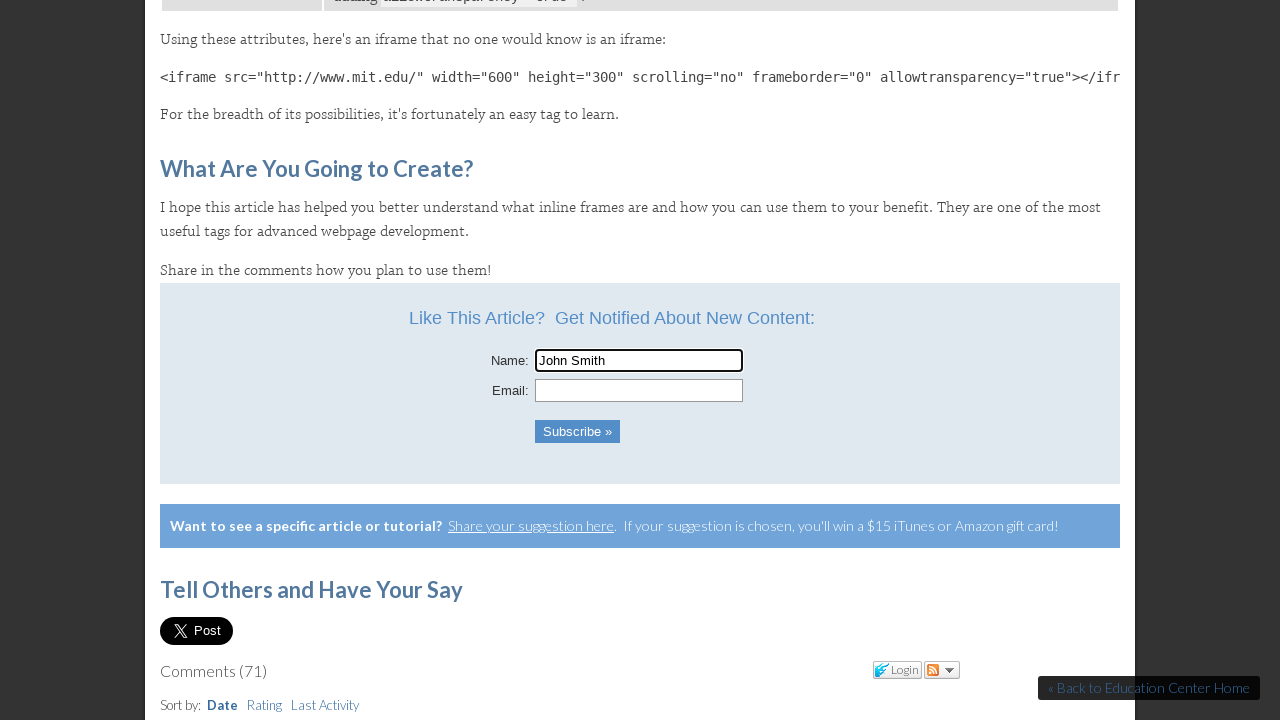

Filled email field with 'johnsmith@example.com' on xpath=//div[@id='subscribeBox']//iframe >> internal:control=enter-frame >> #emai
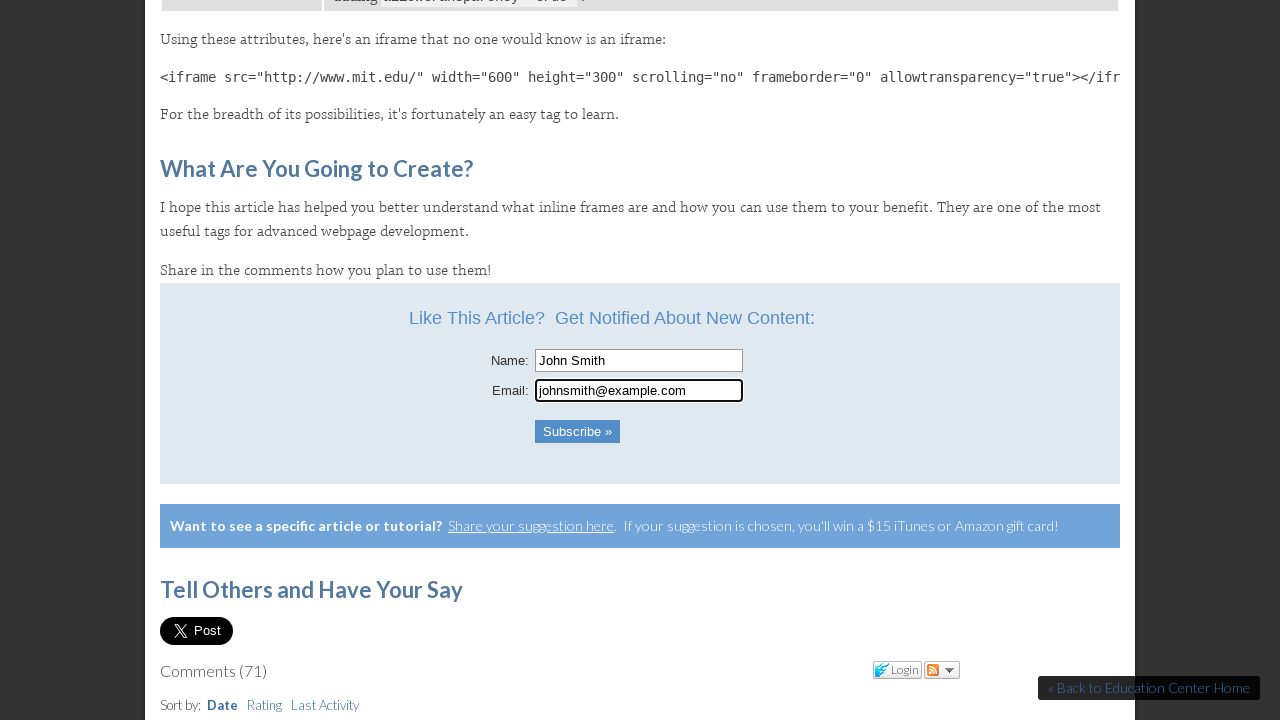

Hovered over the Subscribe button at (578, 432) on xpath=//div[@id='subscribeBox']//iframe >> internal:control=enter-frame >> input
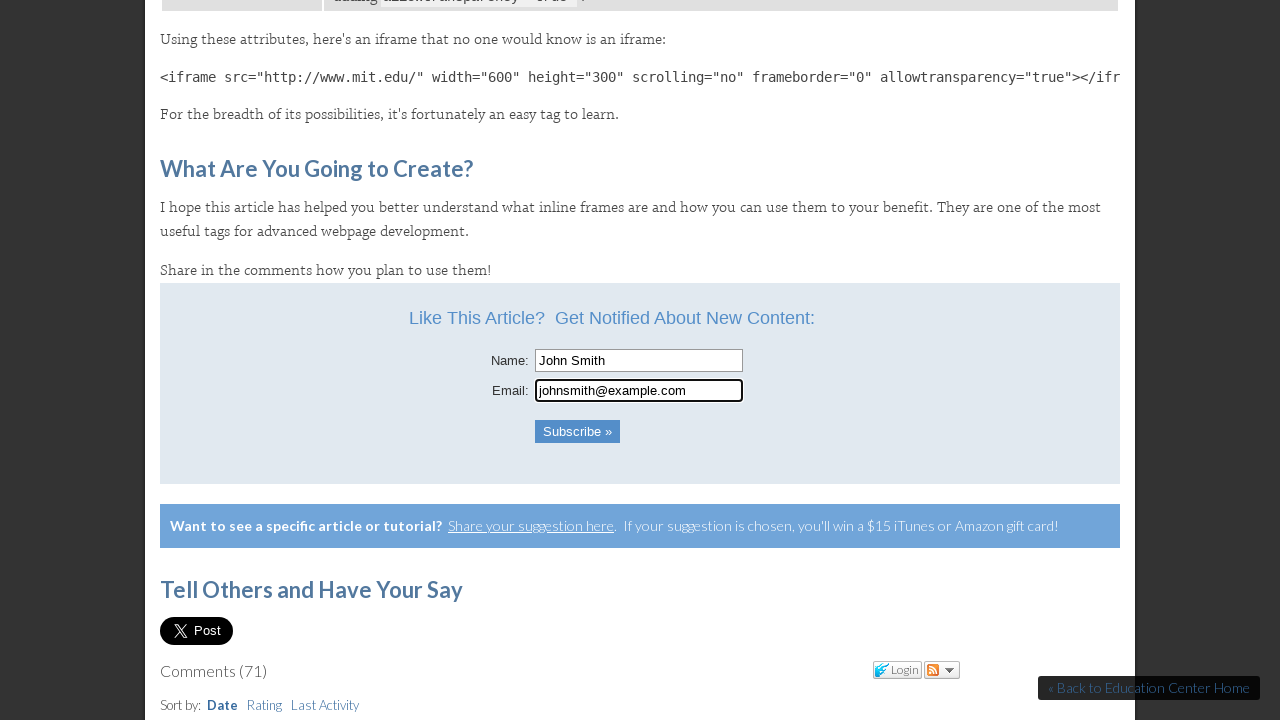

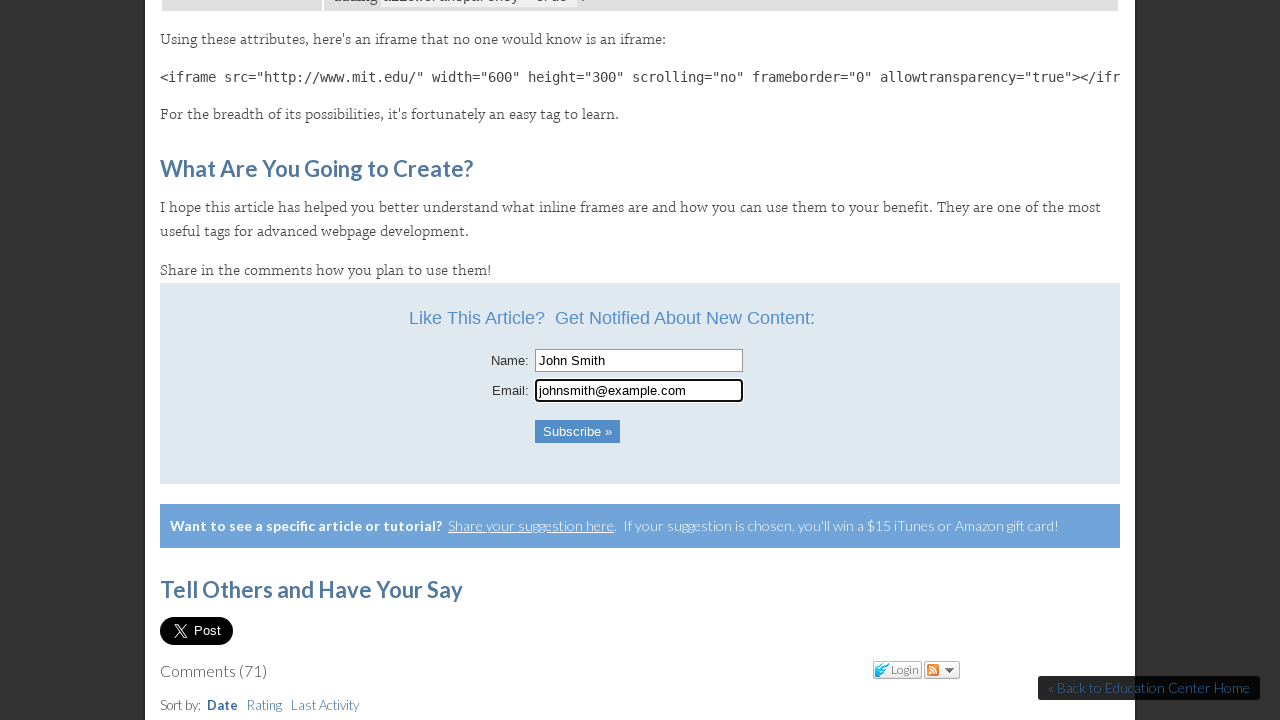